Clicks the "Get started" link on the Playwright documentation homepage and verifies the Installation heading is visible

Starting URL: https://playwright.dev/

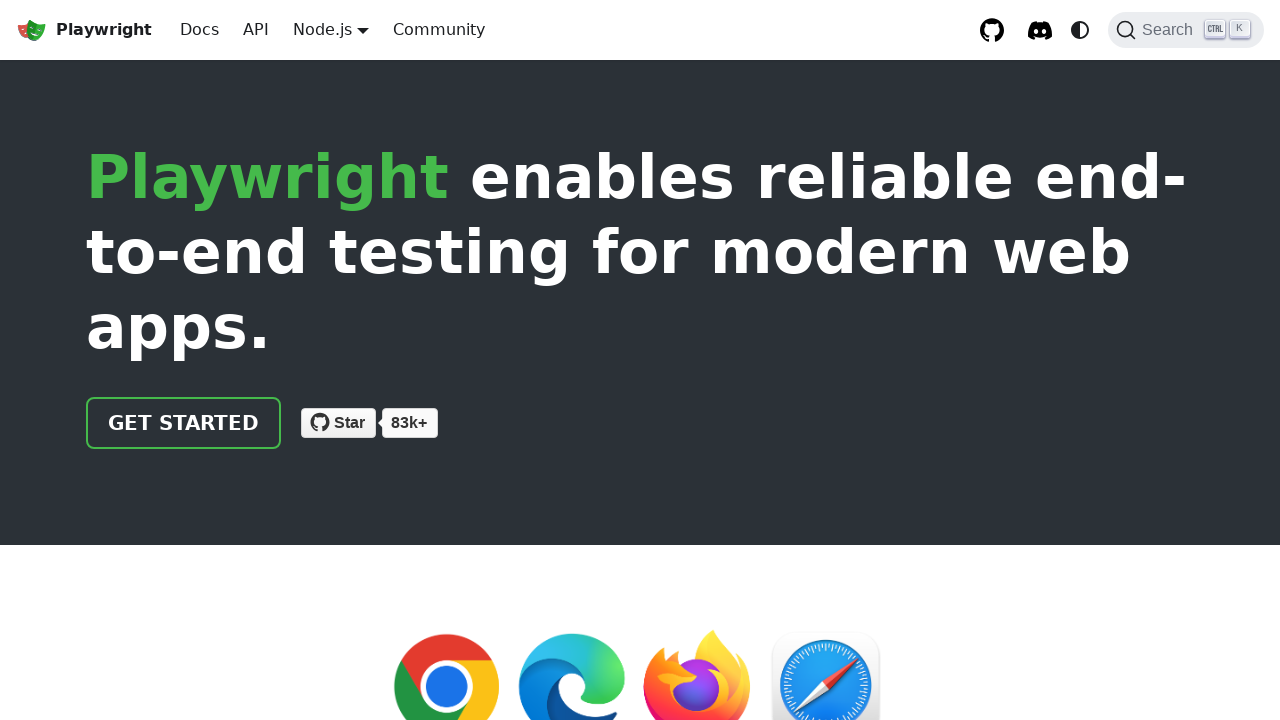

Clicked the 'Get started' link on Playwright documentation homepage at (184, 423) on internal:role=link[name="Get started"i]
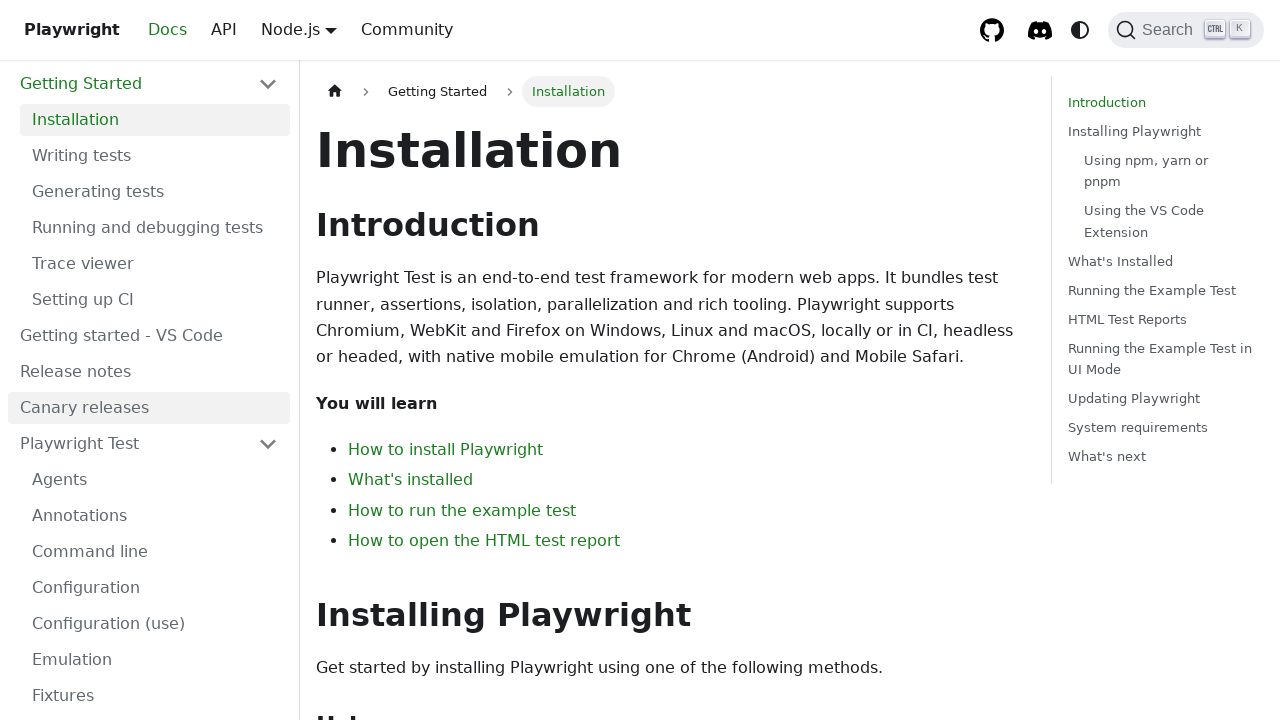

Verified that the Installation heading is visible
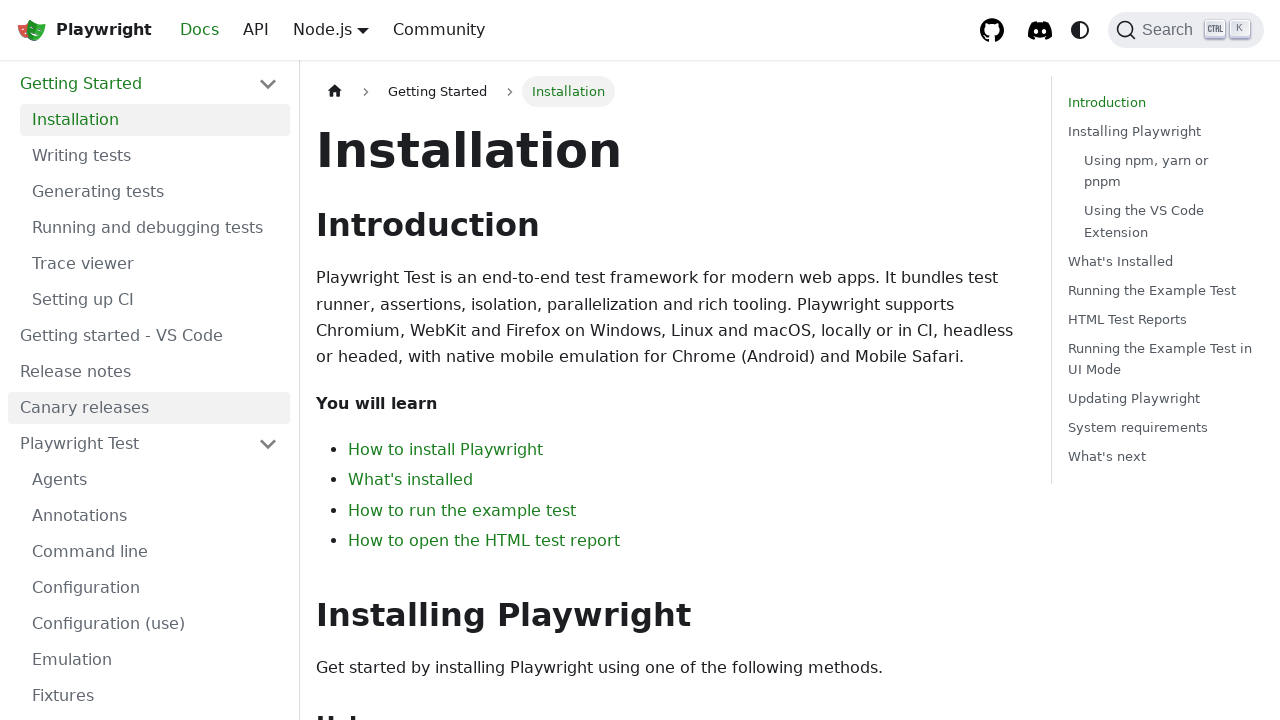

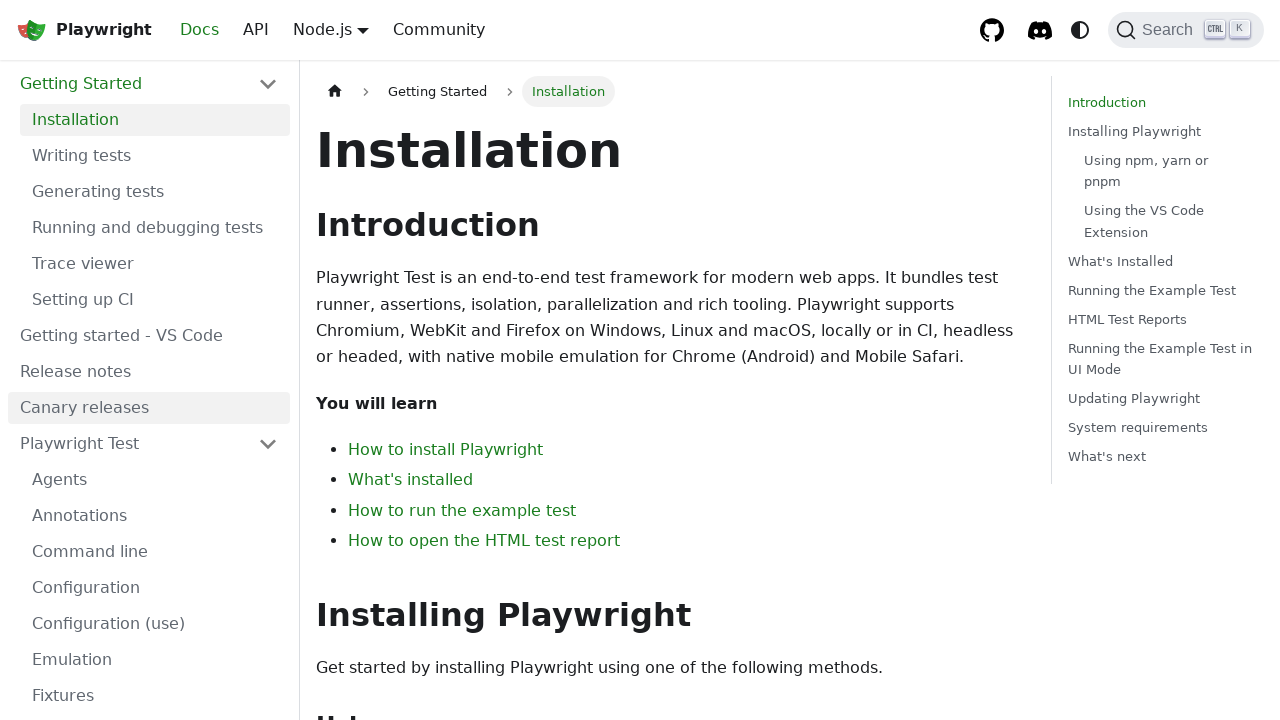